Tests the password reset functionality by navigating to forgot password page, filling in email and new password fields, and submitting the form

Starting URL: https://rahulshettyacademy.com/client

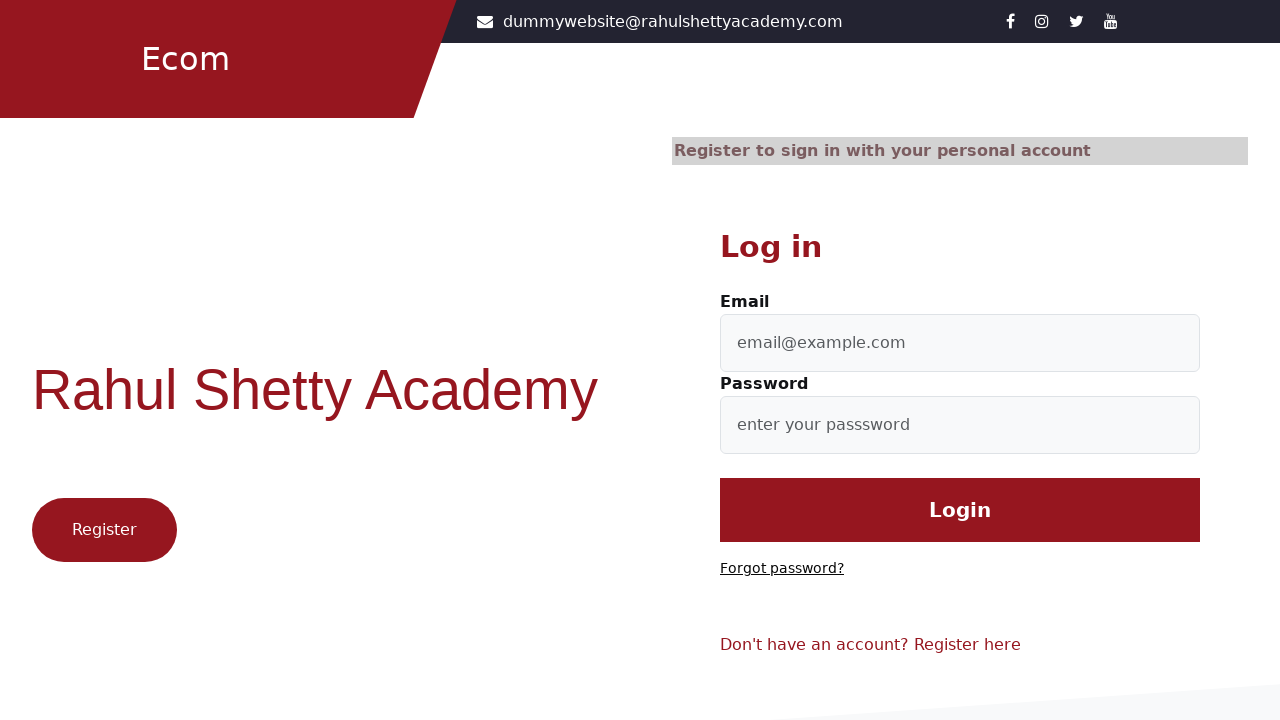

Clicked 'Forgot password?' link to navigate to password reset page at (782, 569) on text=Forgot password?
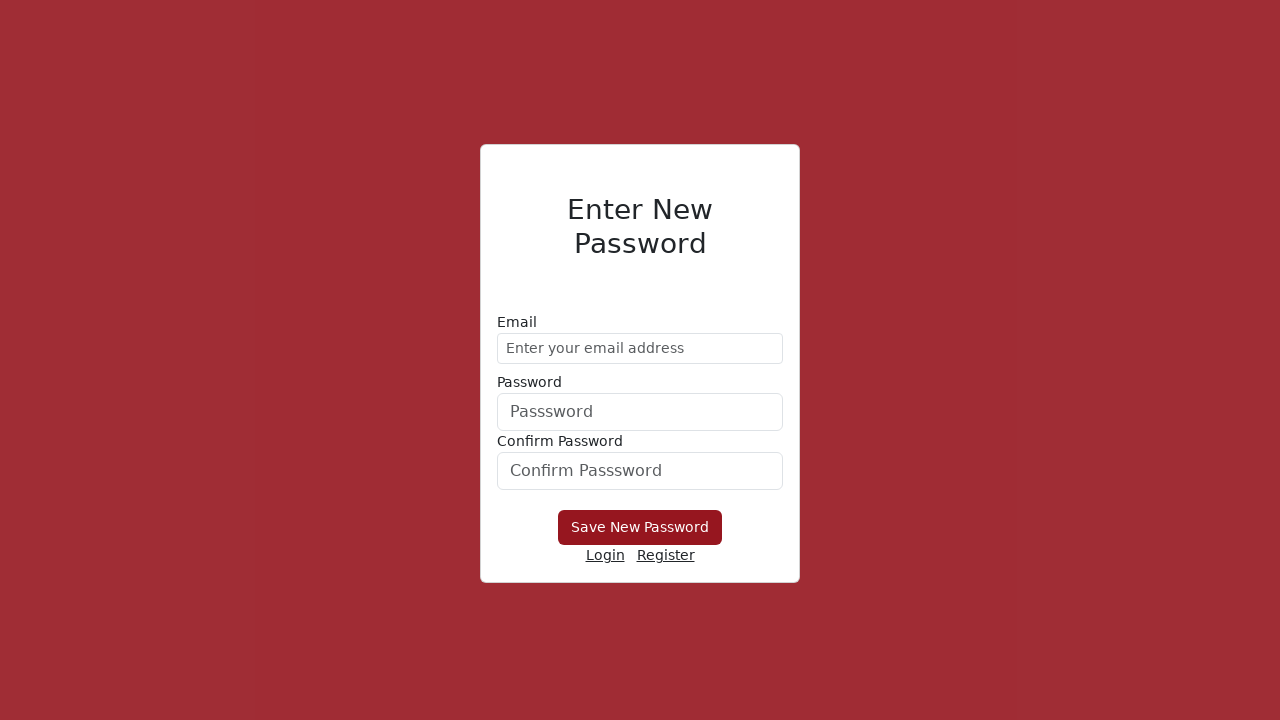

Filled email field with 'demo@gmail.com' on //form/div[1]/input
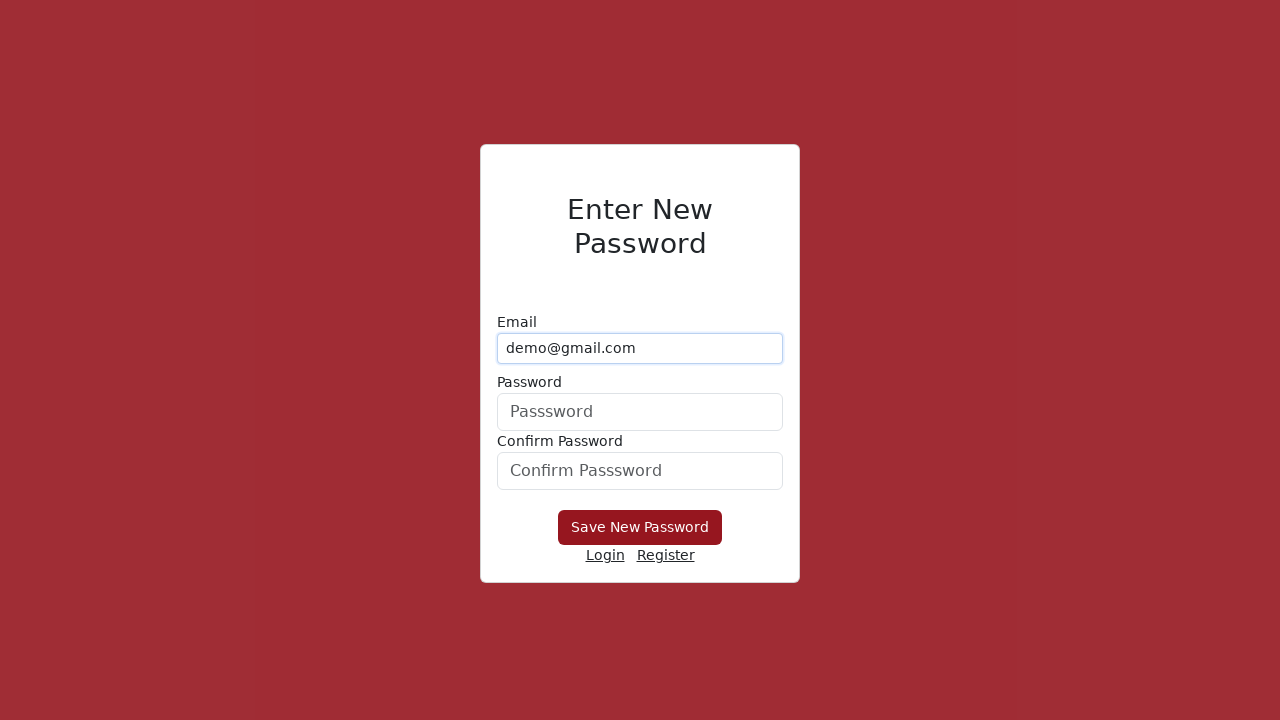

Filled new password field with 'Hello@1234' on form div:nth-child(2) input
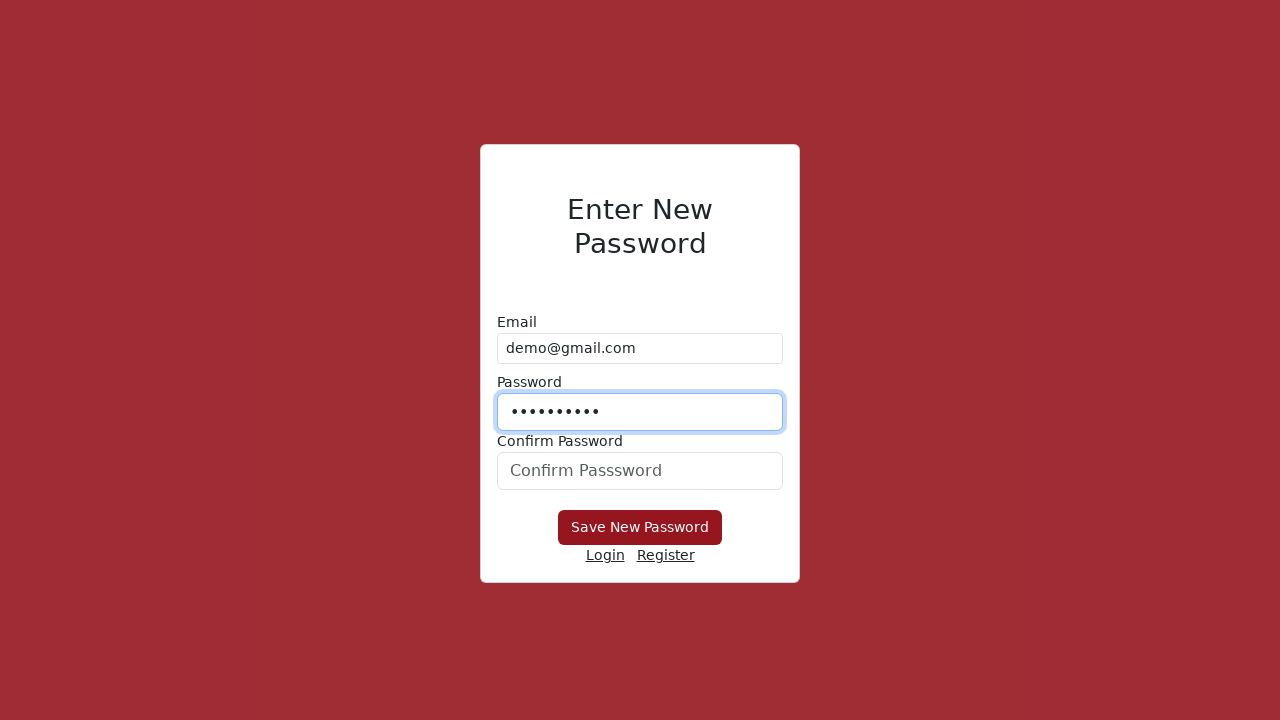

Filled confirm password field with 'Hello@1234' on #confirmPassword
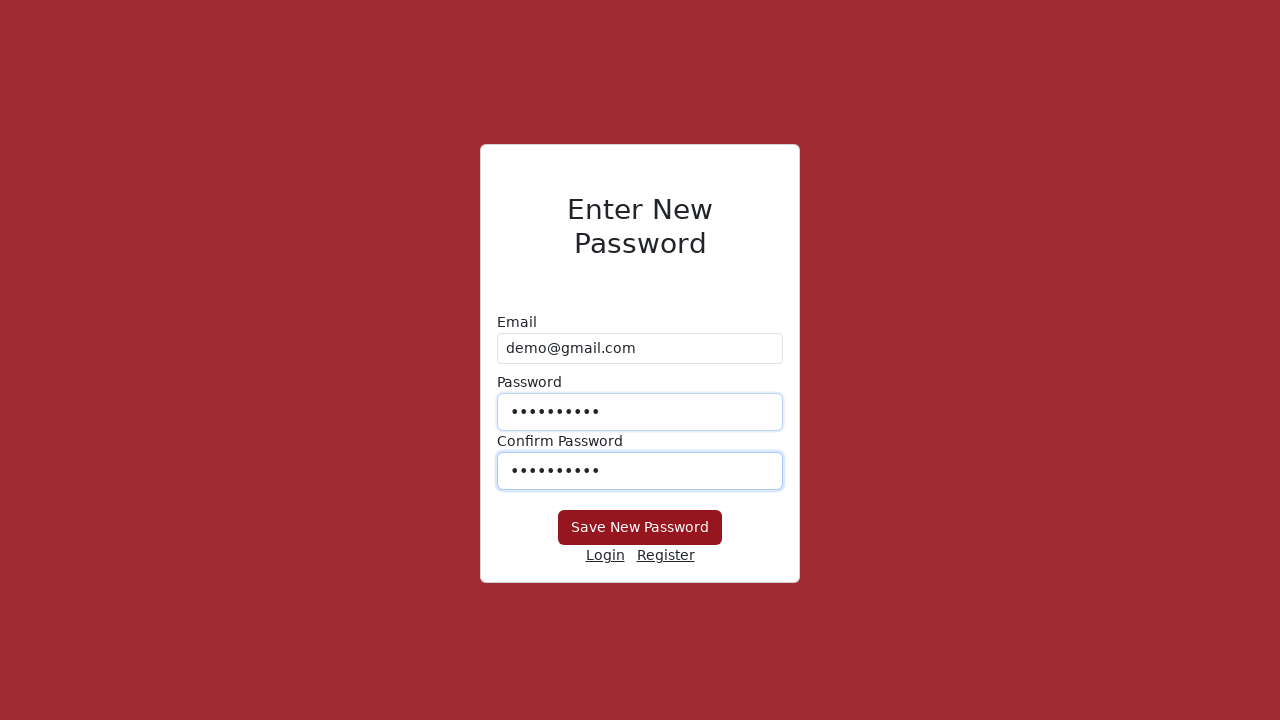

Clicked 'Save New Password' button to submit password reset form at (640, 528) on xpath=//button[text()='Save New Password']
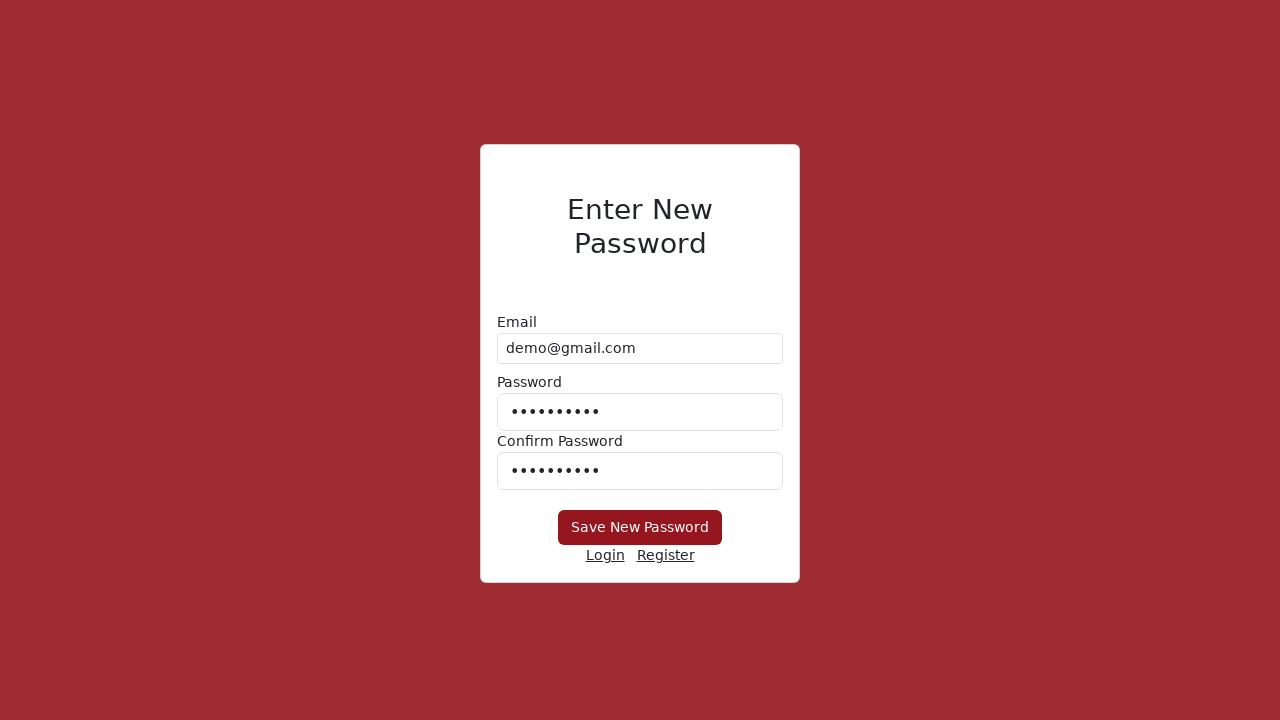

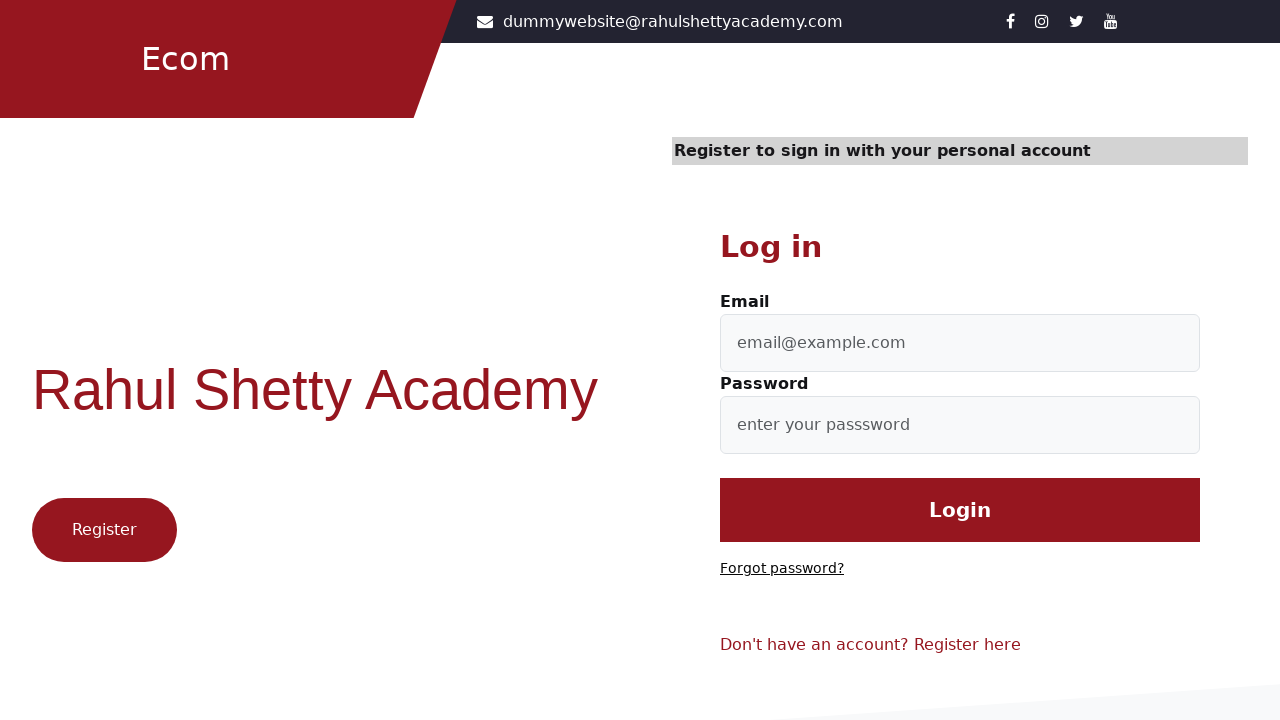